Navigates to Cleartrip travel website homepage and waits for the page to load

Starting URL: https://www.cleartrip.com/

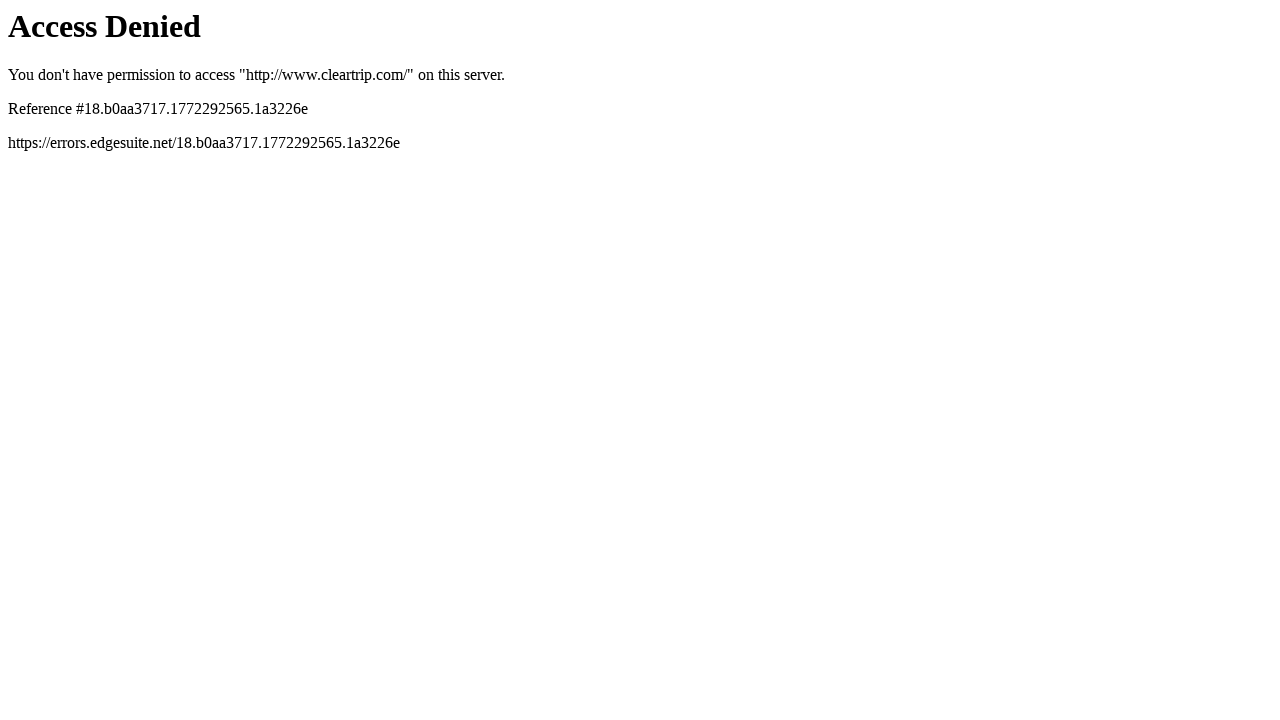

Navigated to Cleartrip travel website homepage
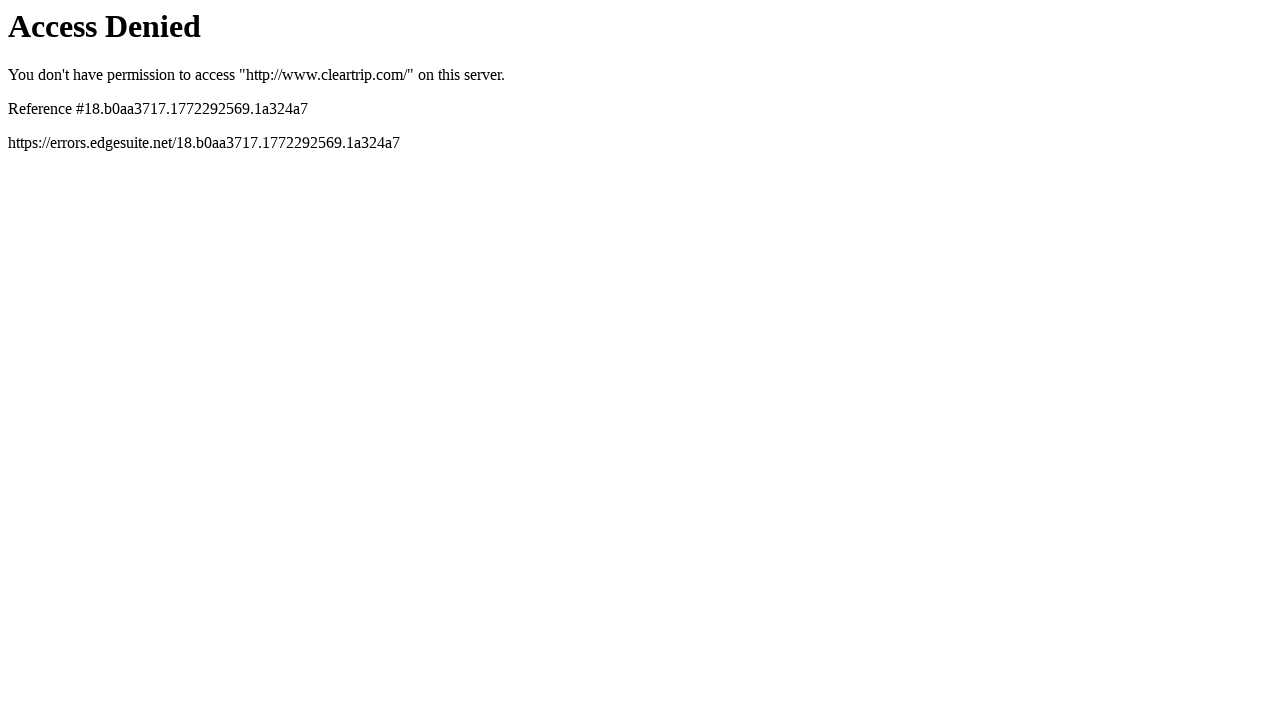

Page fully loaded - network idle state reached
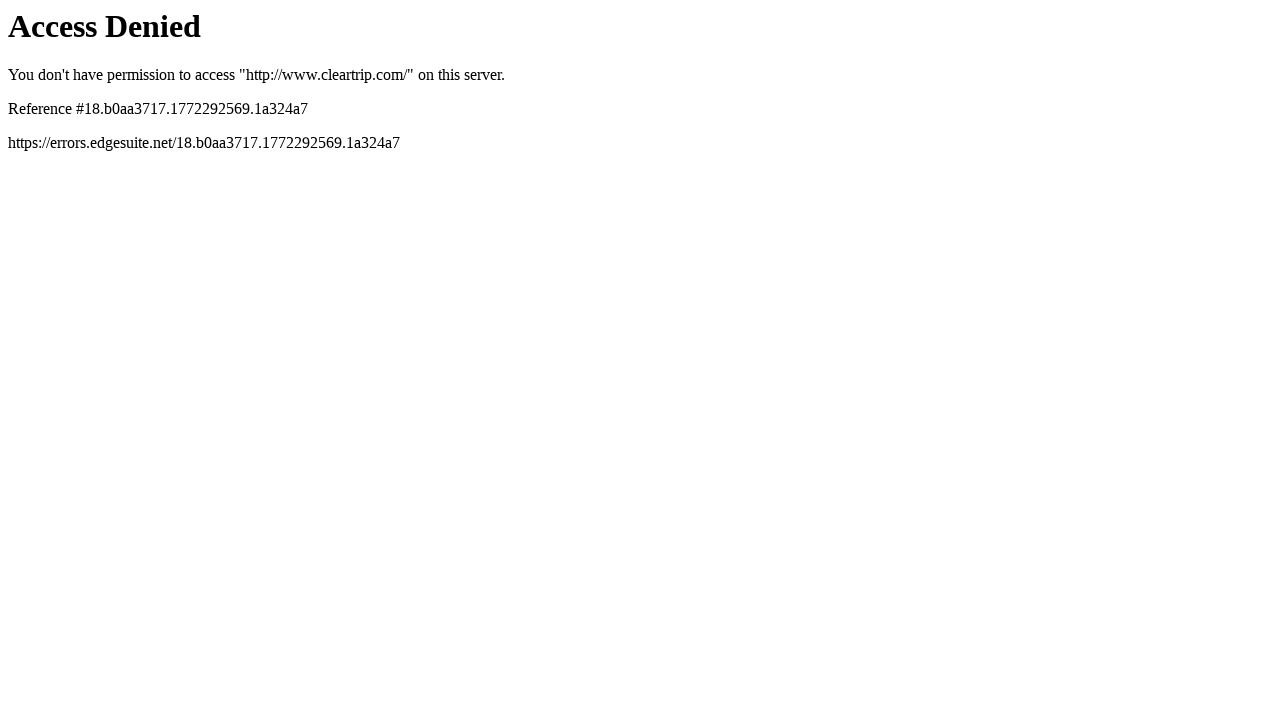

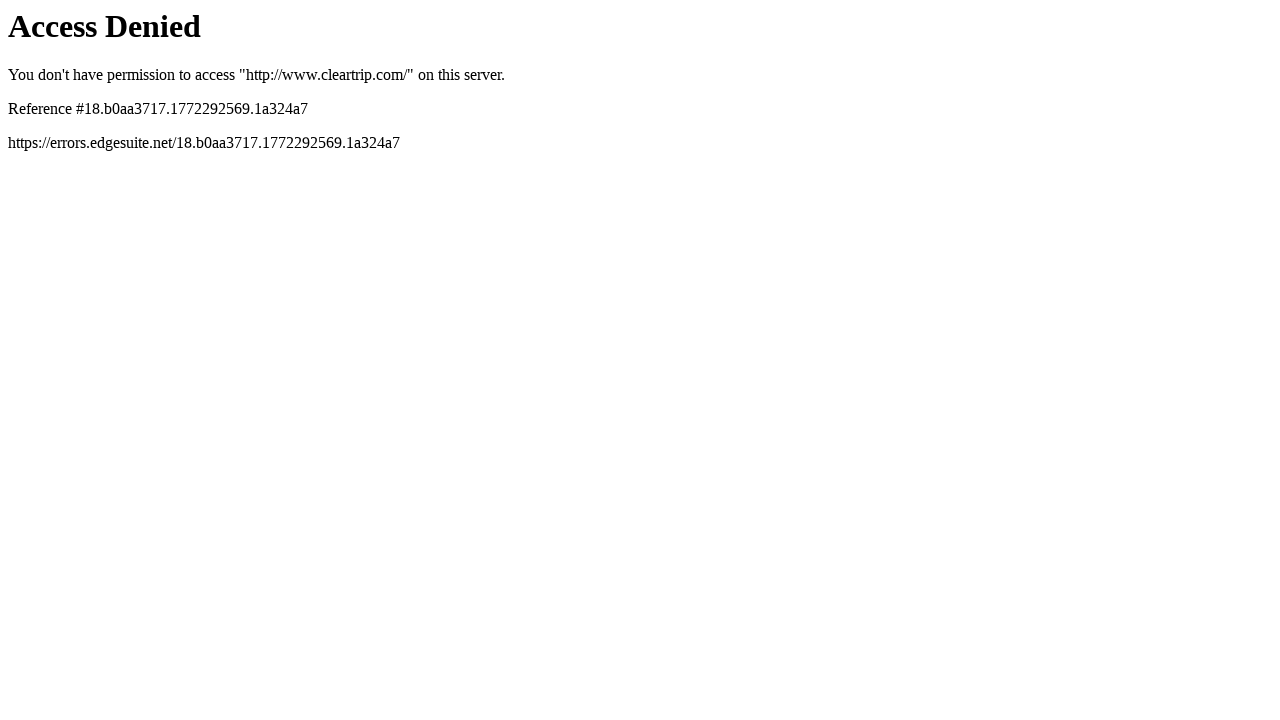